Tests e-commerce site by navigating through different product categories (Phones, Laptops, Monitors) and verifying product prices for HTC One M9, MacBook Pro, Dell i7 8gb, and ASUS Full HD monitor.

Starting URL: https://www.demoblaze.com

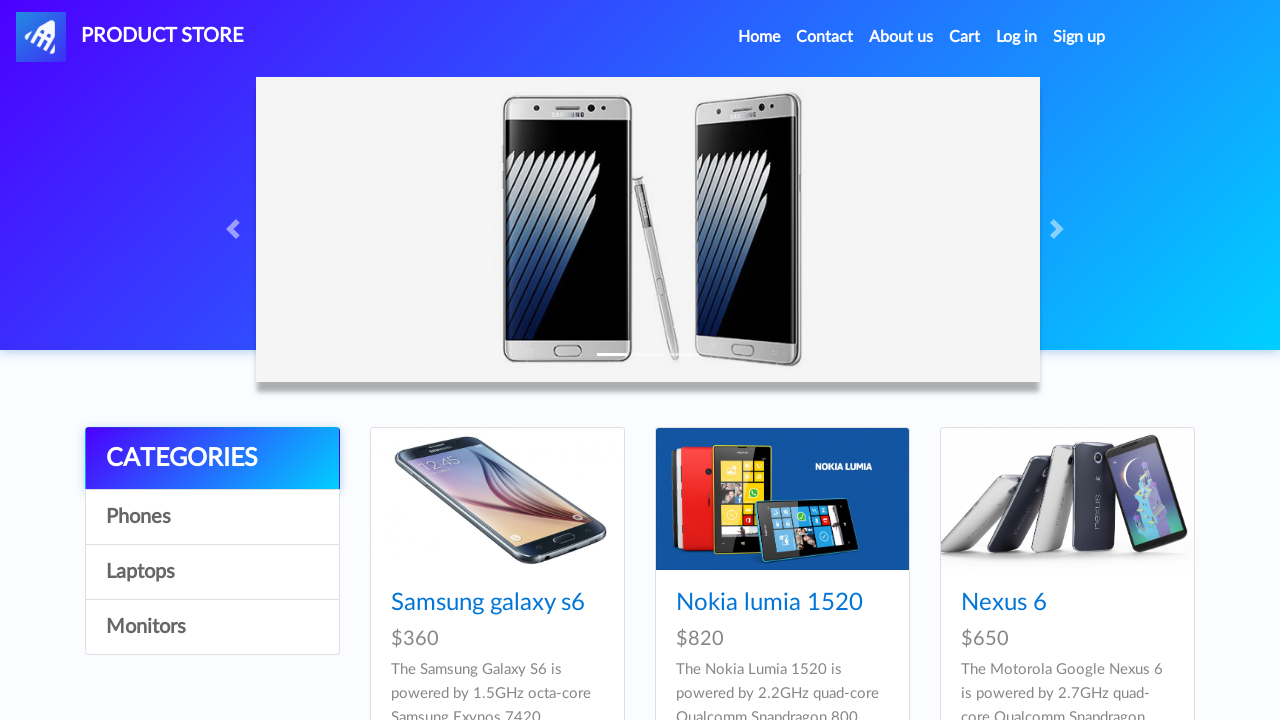

Clicked on Phones category at (212, 517) on a:text('Phones')
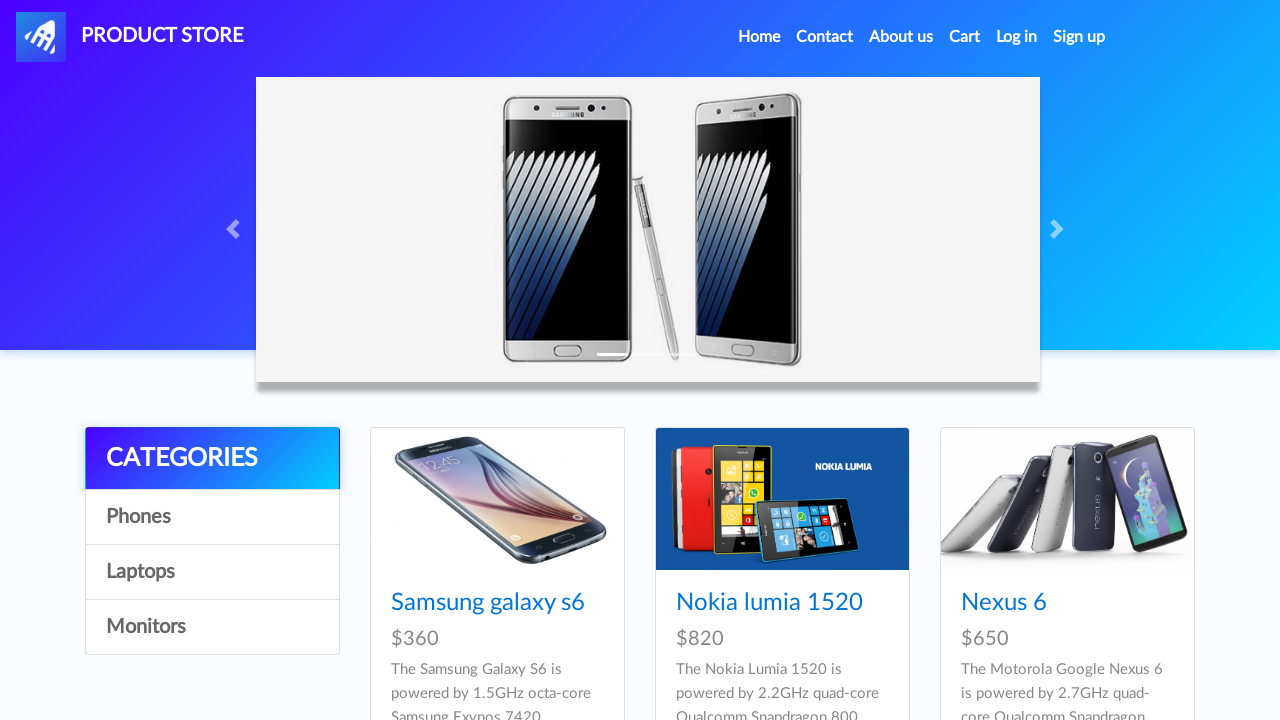

Clicked on HTC One M9 product at (461, 361) on a:text('HTC One M9')
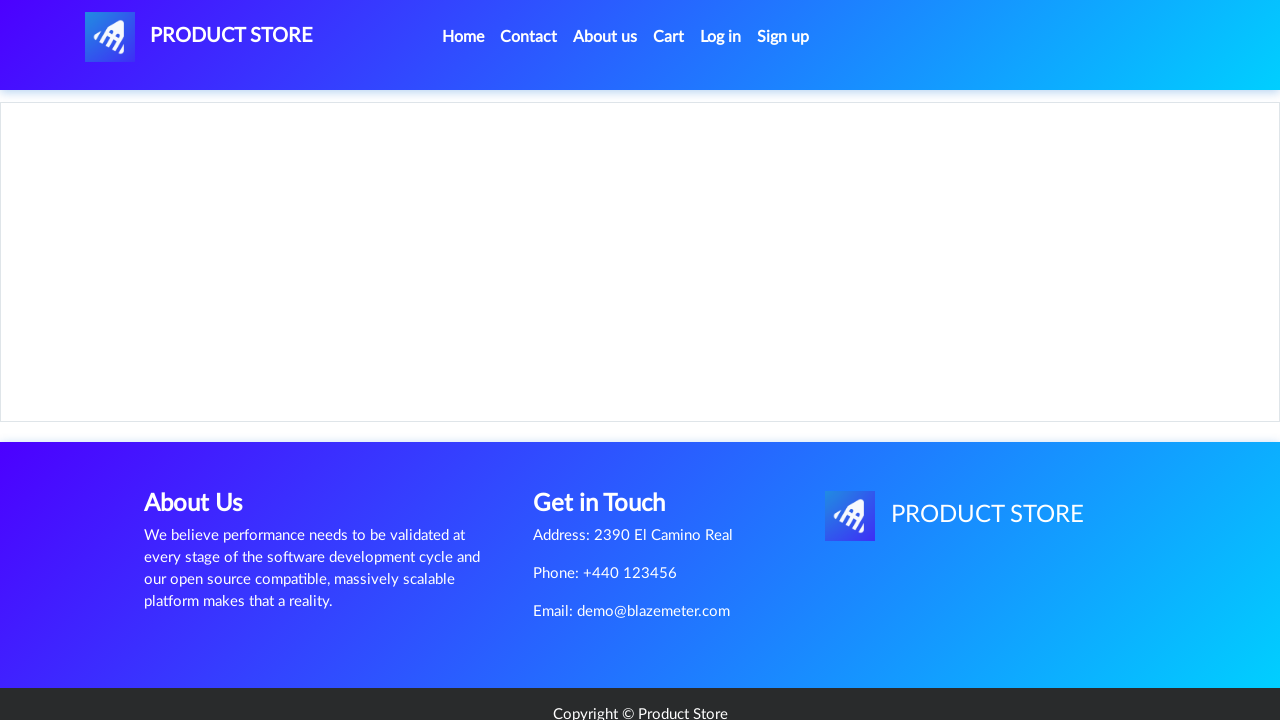

Price container loaded for HTC One M9
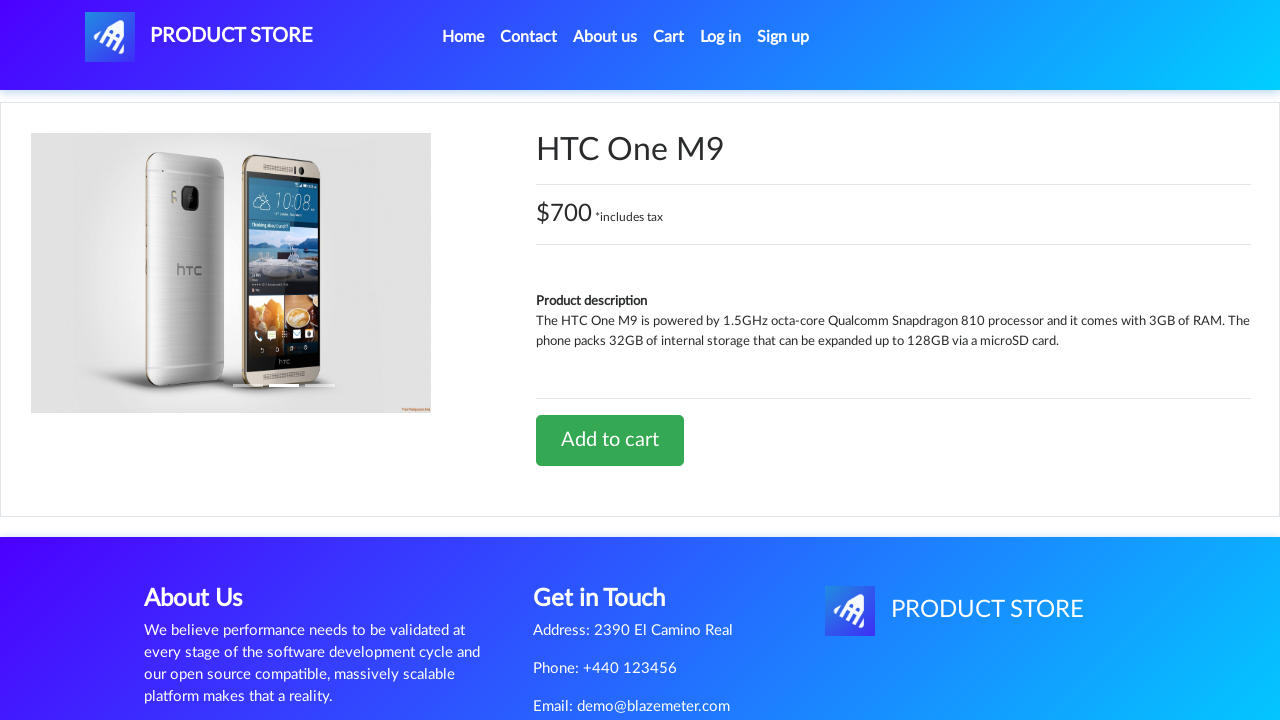

Verified HTC One M9 price is $700 *includes tax
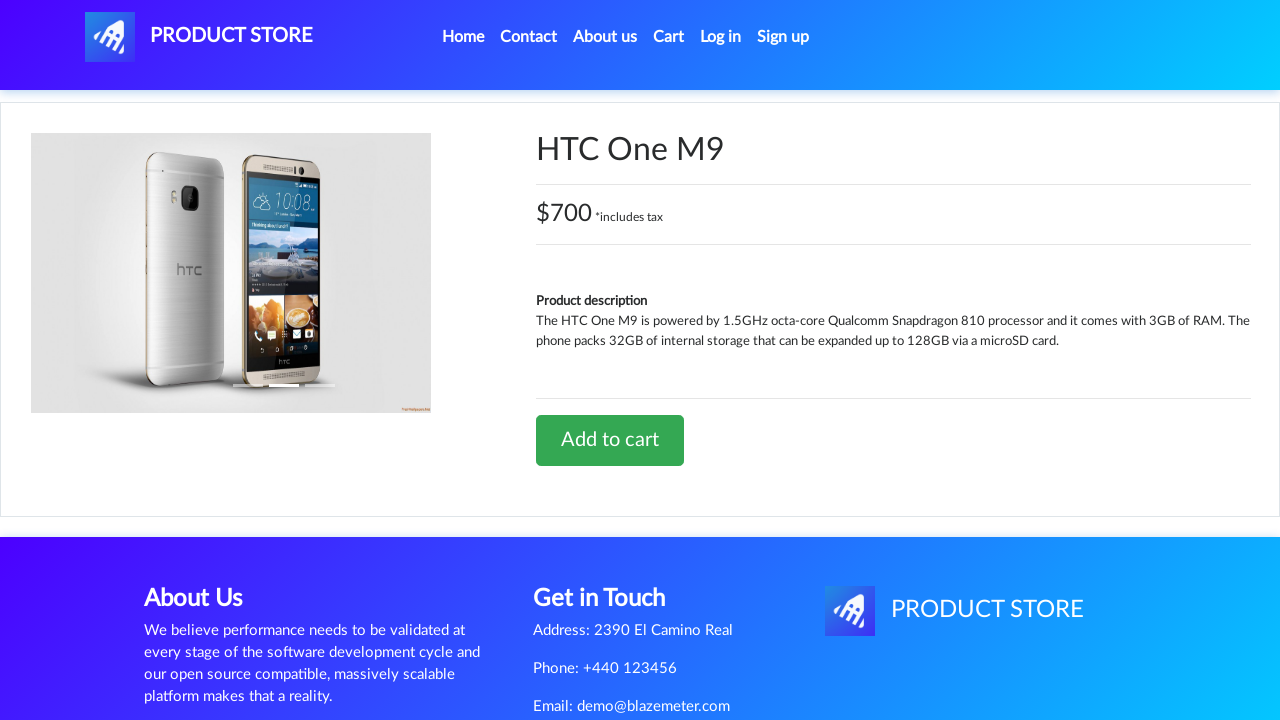

Navigated back to home page at (199, 37) on #nava
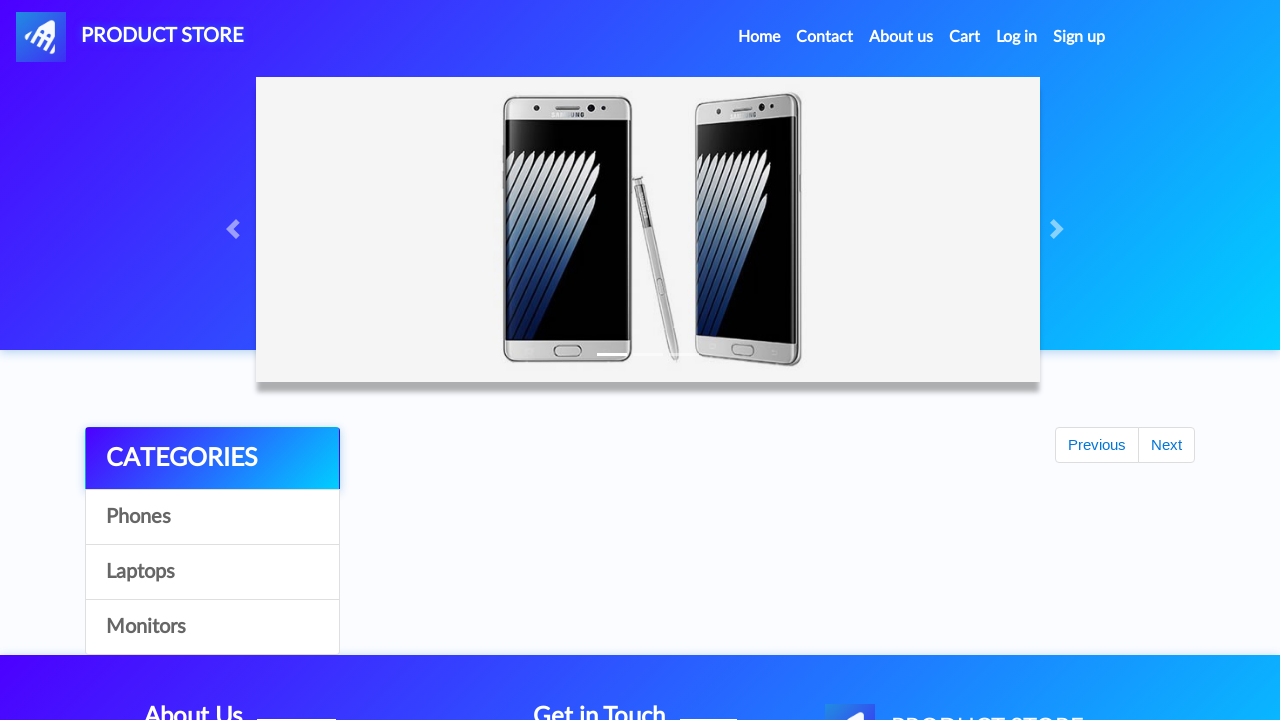

Clicked on Phones category again at (212, 517) on a:text('Phones')
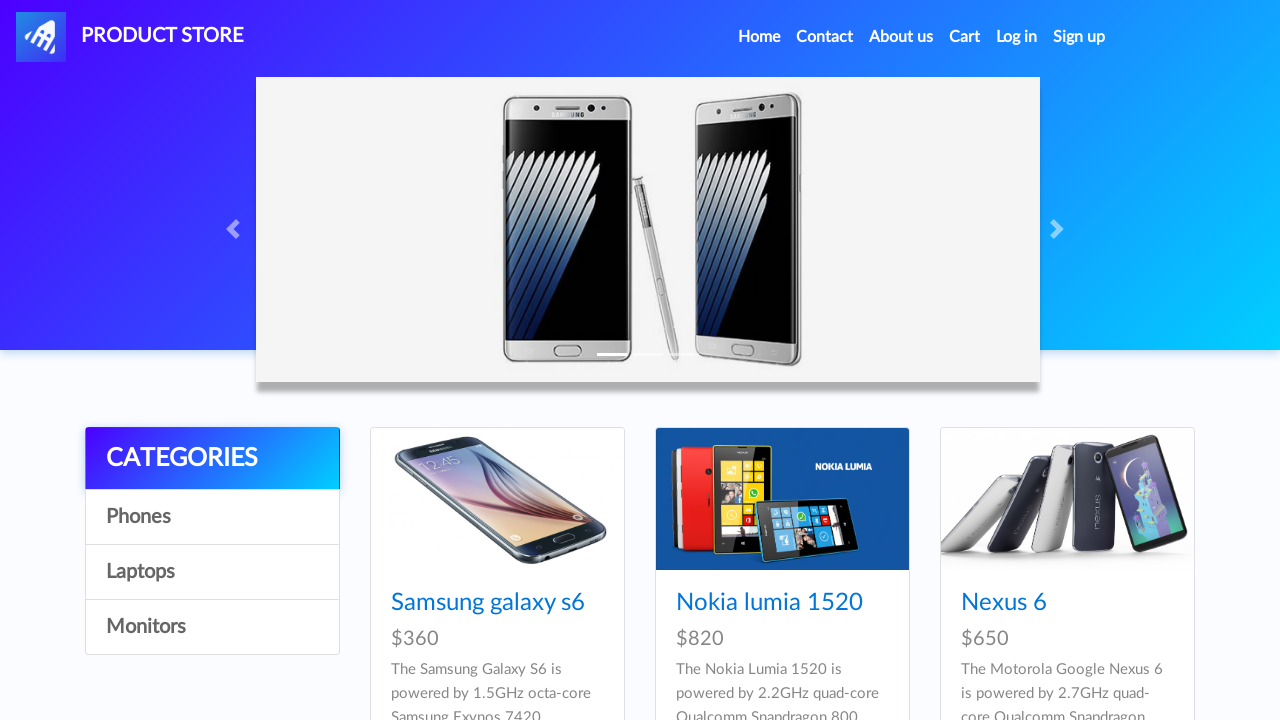

MacBook air not found in Phones category (expected behavior) on a:text('MacBook air')
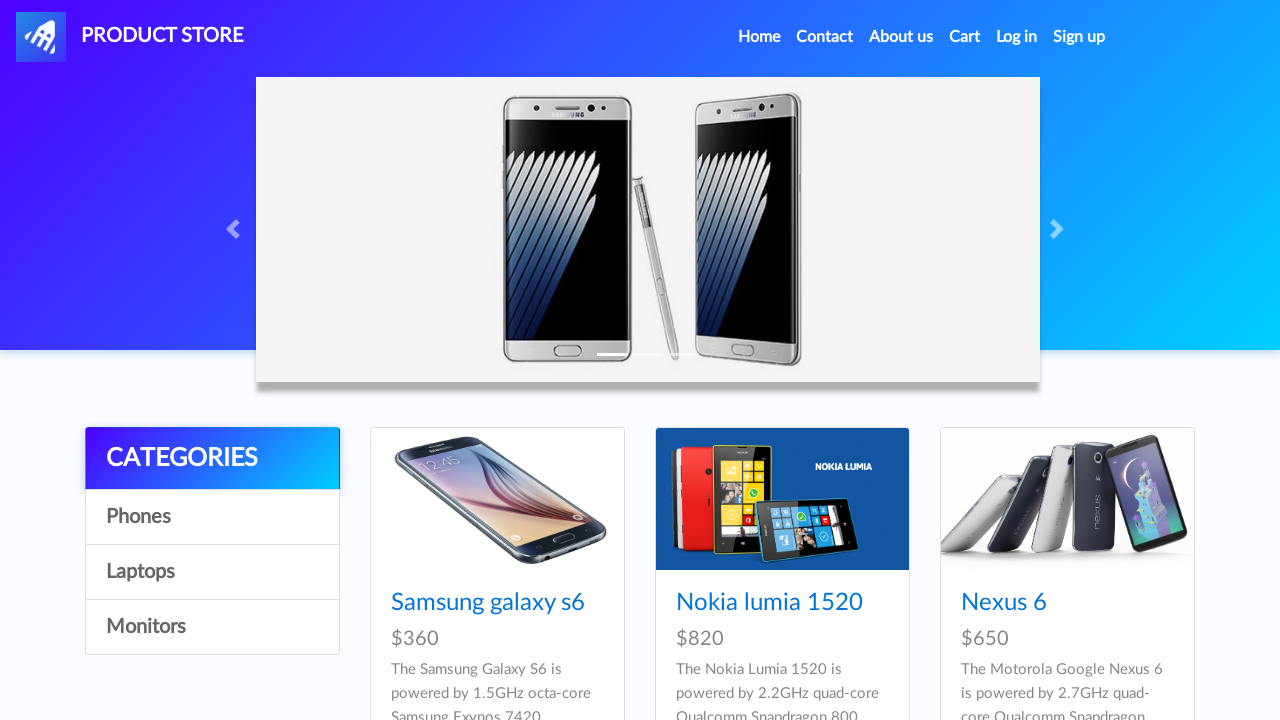

Navigated back to home page at (130, 37) on #nava
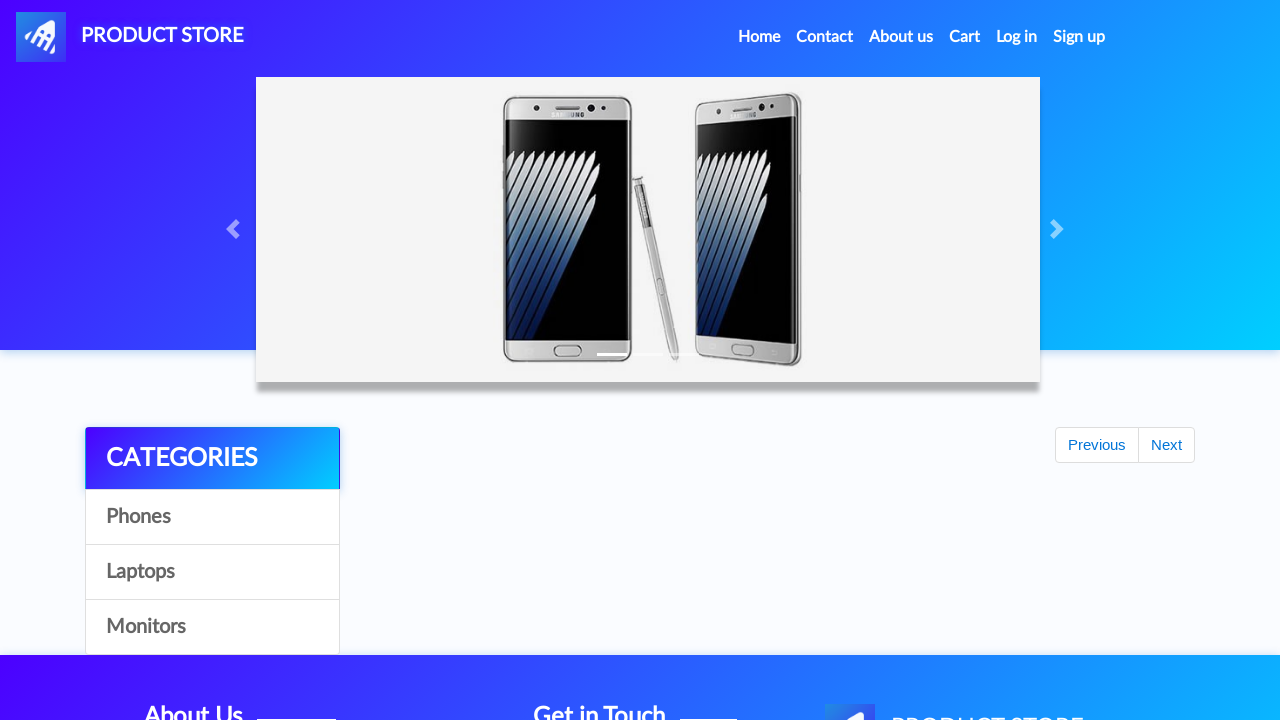

Clicked on Laptops category at (212, 572) on a:text('Laptops')
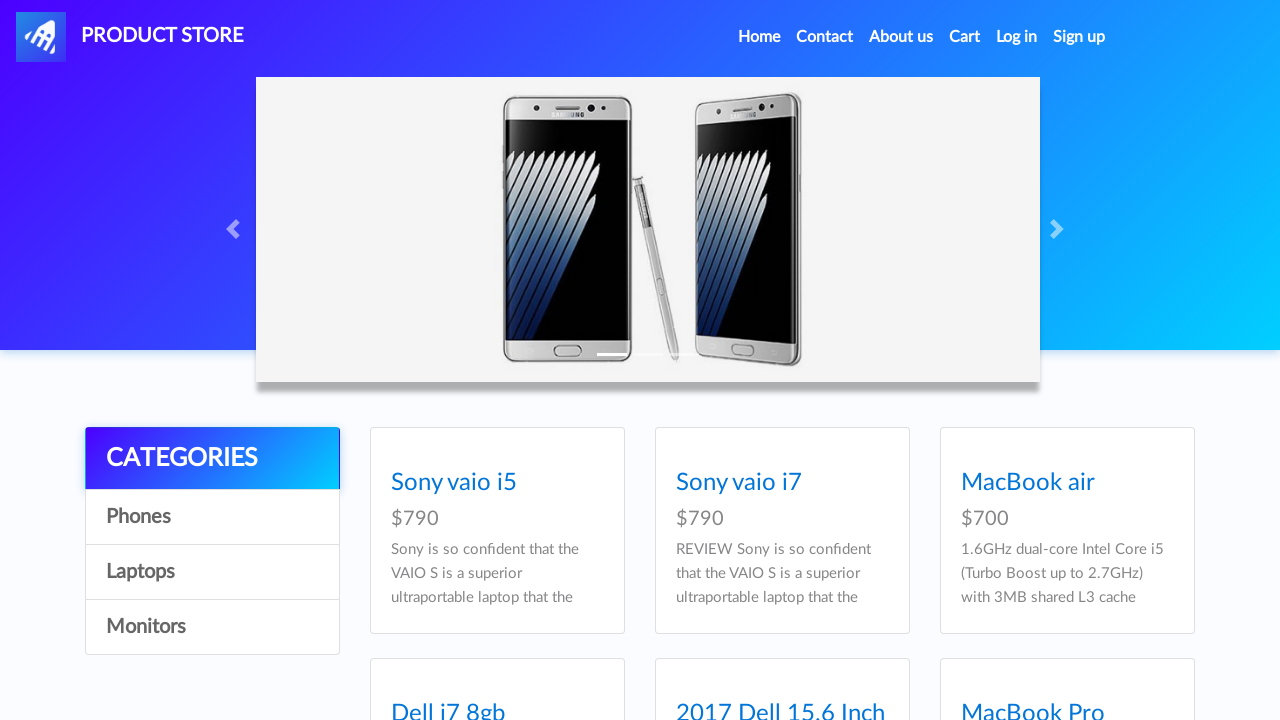

Clicked on MacBook Pro product at (1033, 361) on a:text('MacBook Pro')
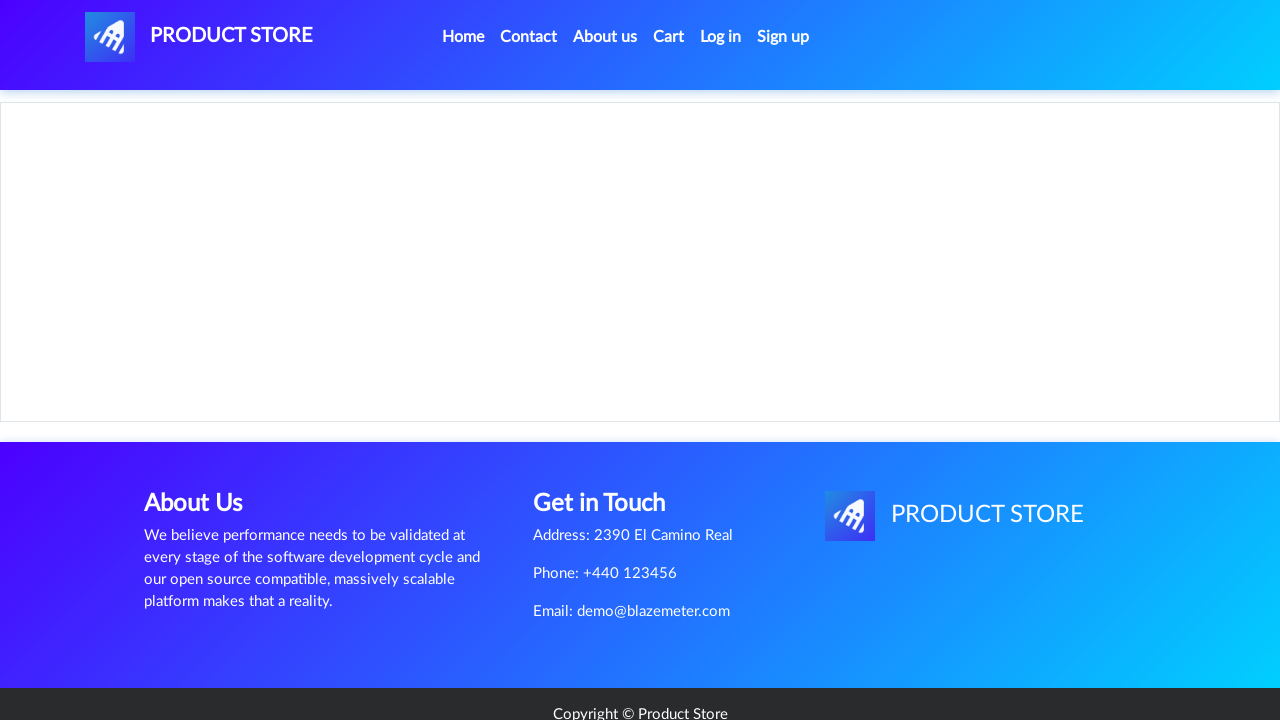

Price container loaded for MacBook Pro
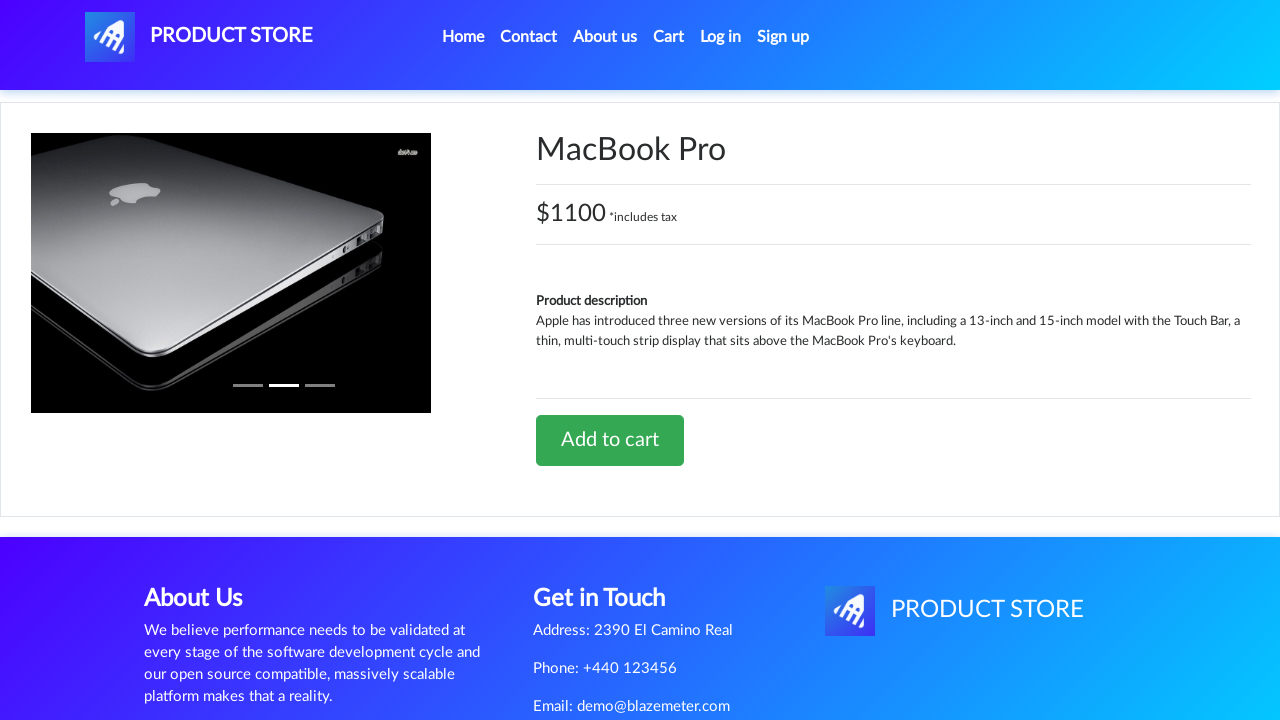

Verified MacBook Pro price is $1100 *includes tax
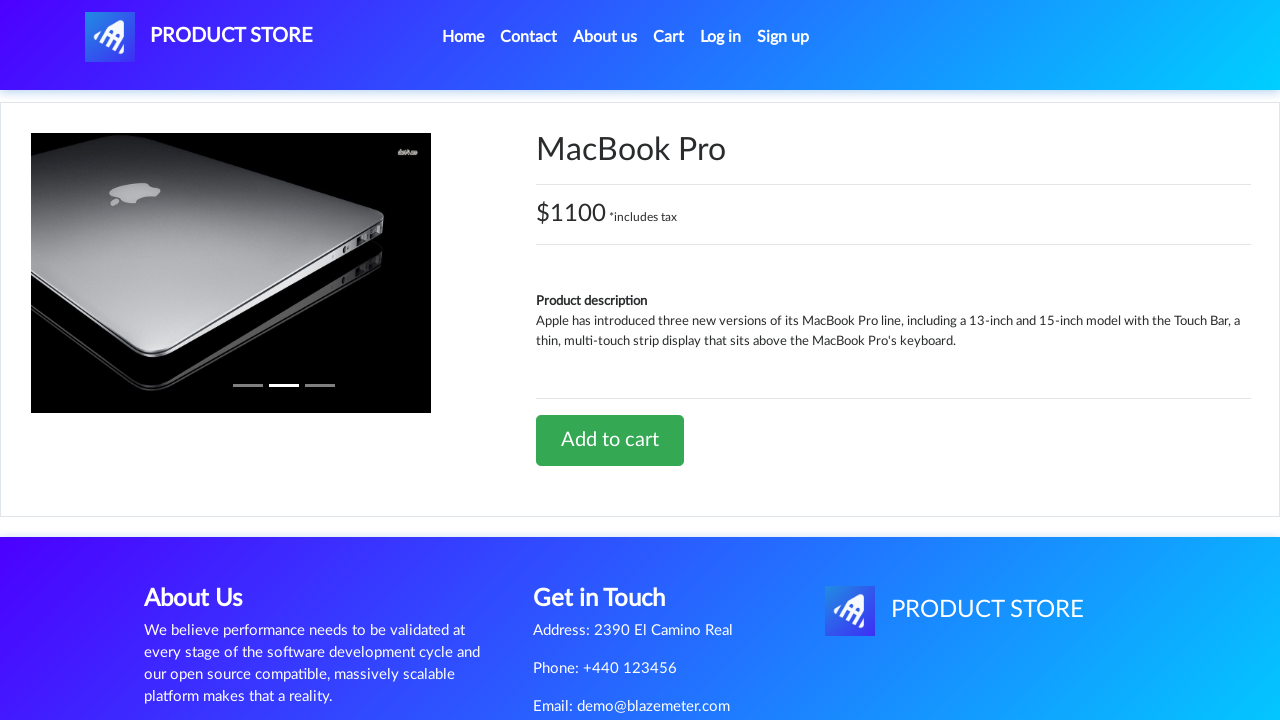

Navigated back to home page at (199, 37) on #nava
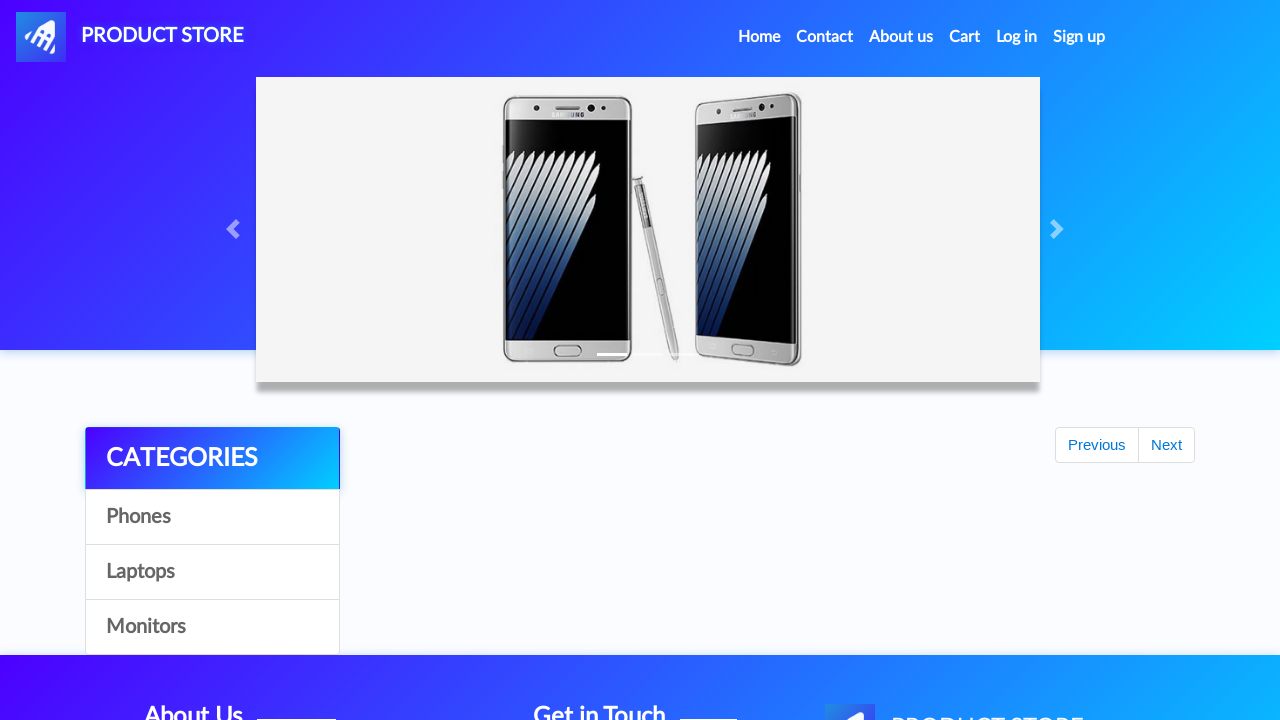

Clicked on Laptops category again at (212, 572) on a:text('Laptops')
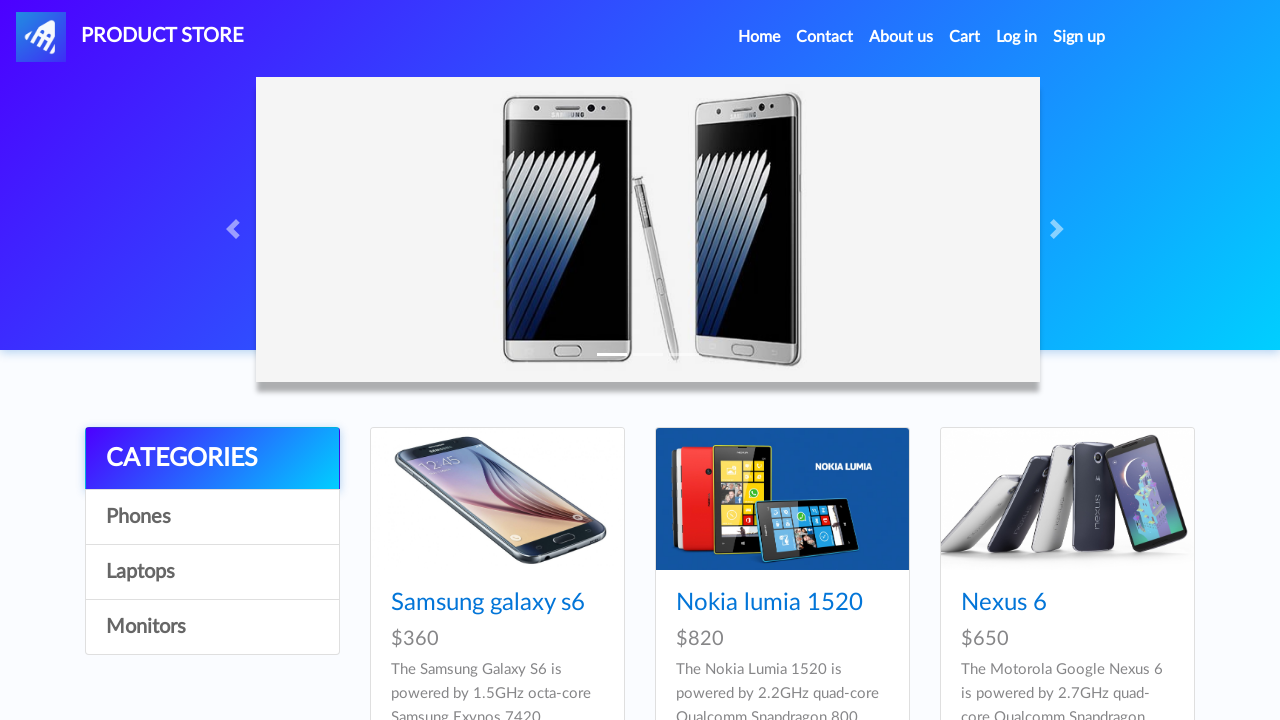

Clicked on Dell i7 8gb product at (448, 361) on a:text('Dell i7 8gb')
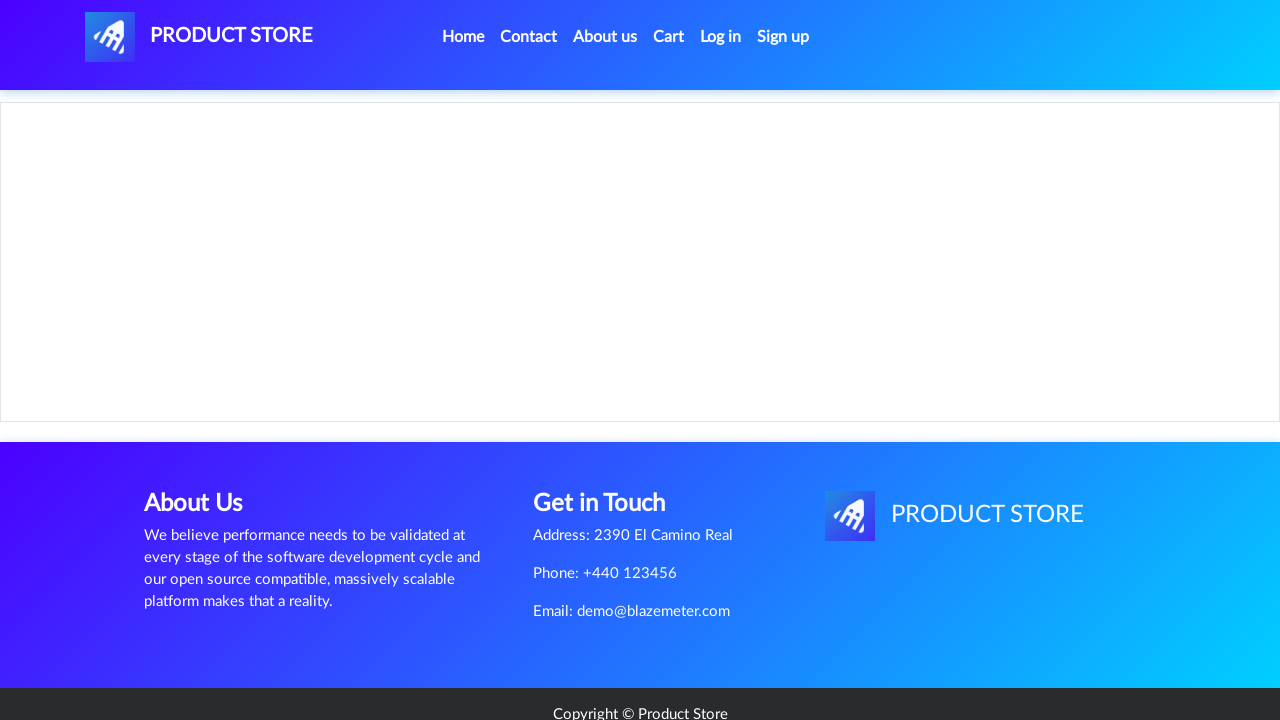

Price container loaded for Dell i7 8gb
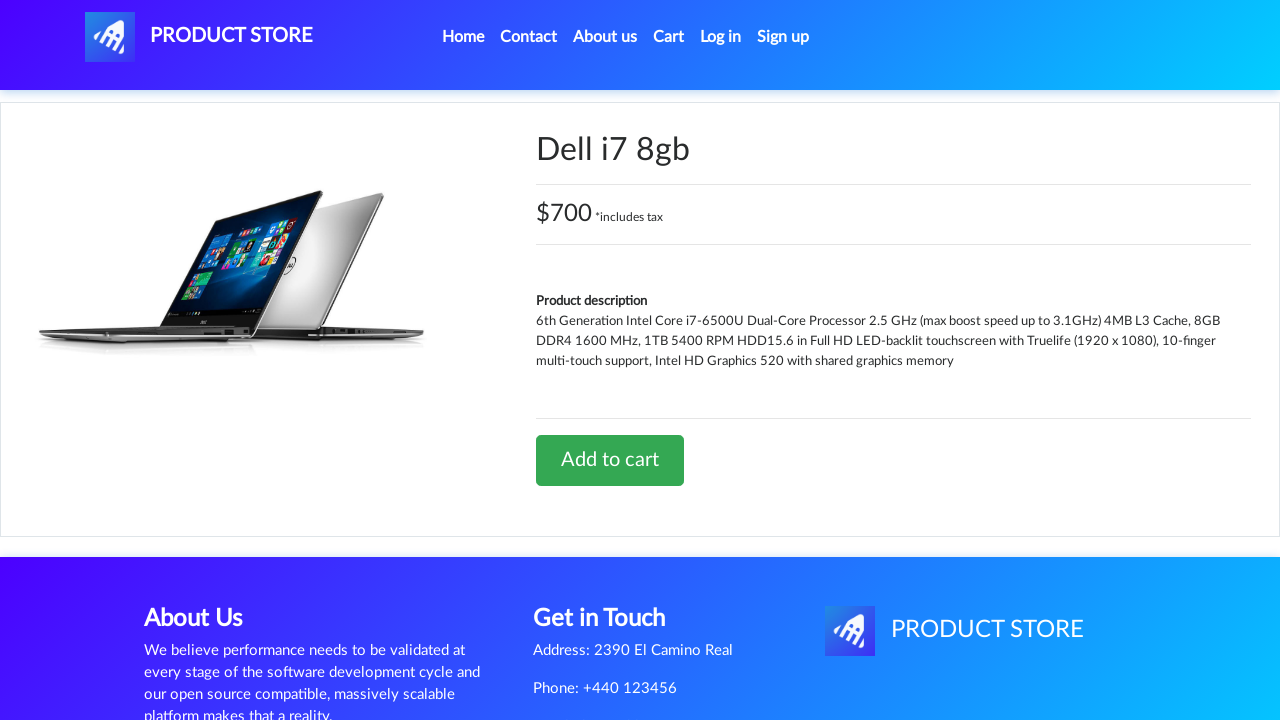

Verified Dell i7 8gb price is $700 *includes tax
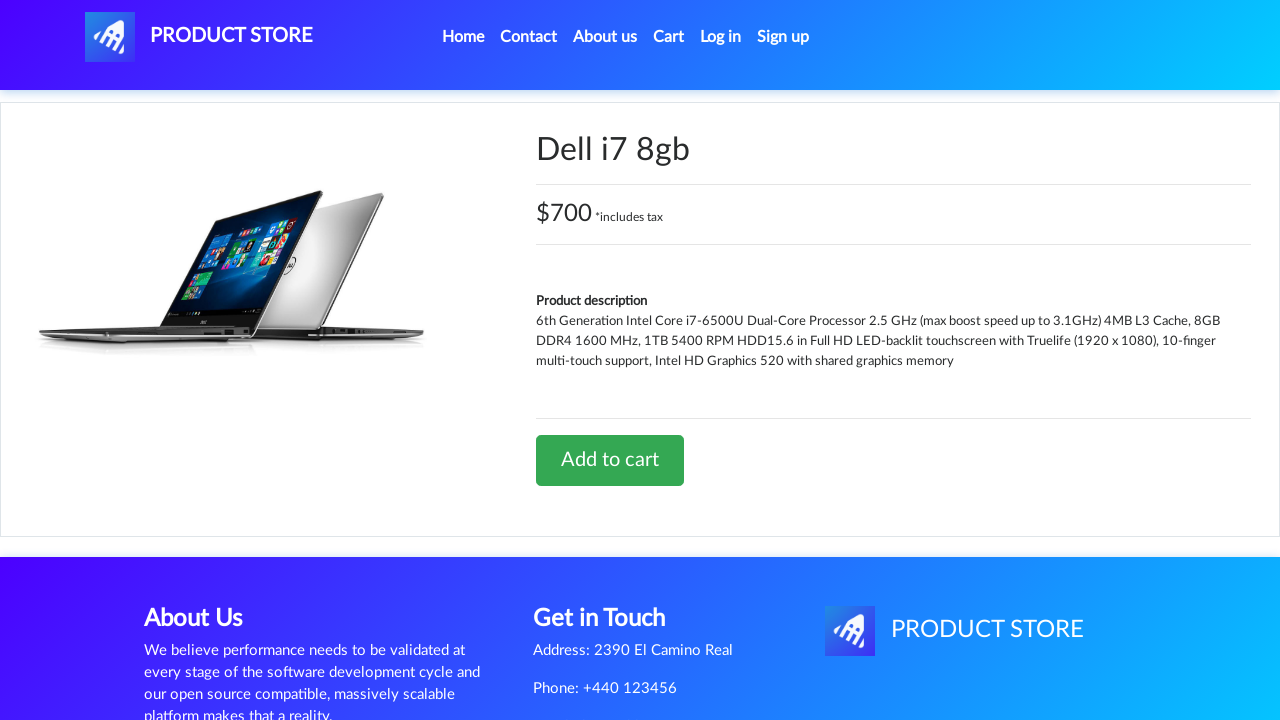

Navigated back to home page at (199, 37) on #nava
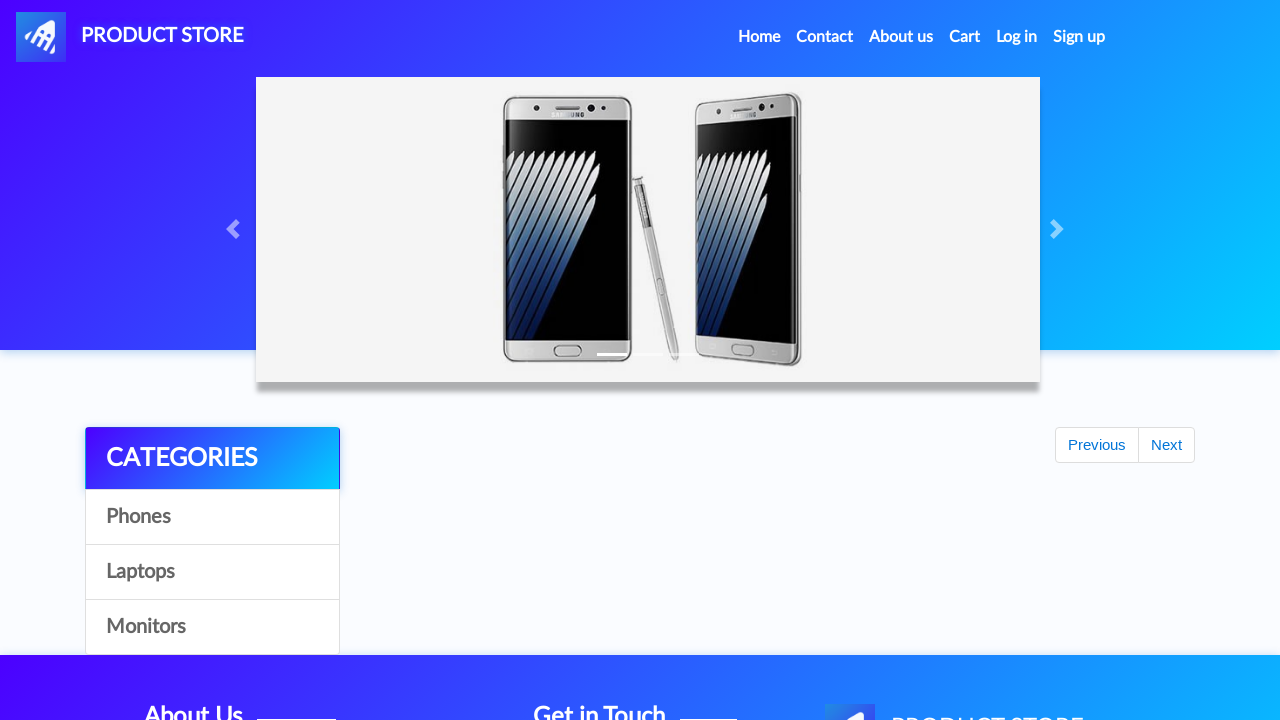

Clicked on Monitors category at (212, 627) on a:text('Monitors')
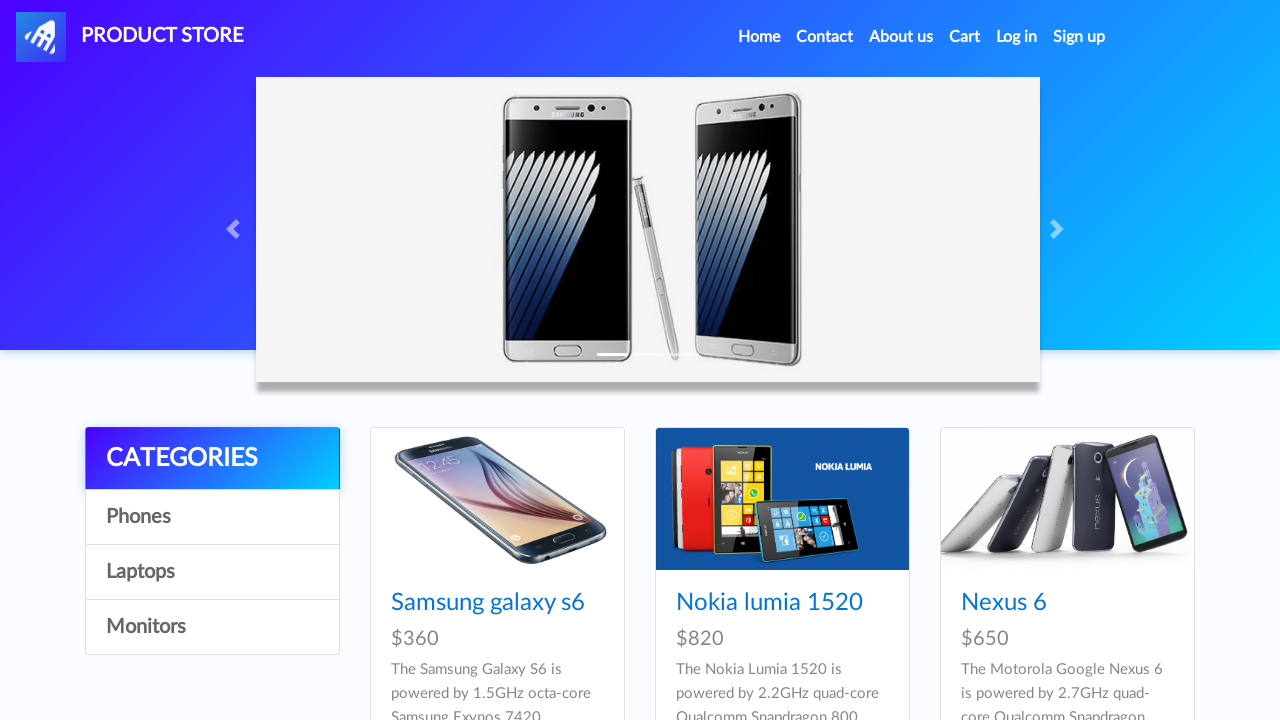

Clicked on ASUS Full HD product at (749, 603) on a:text('ASUS Full HD')
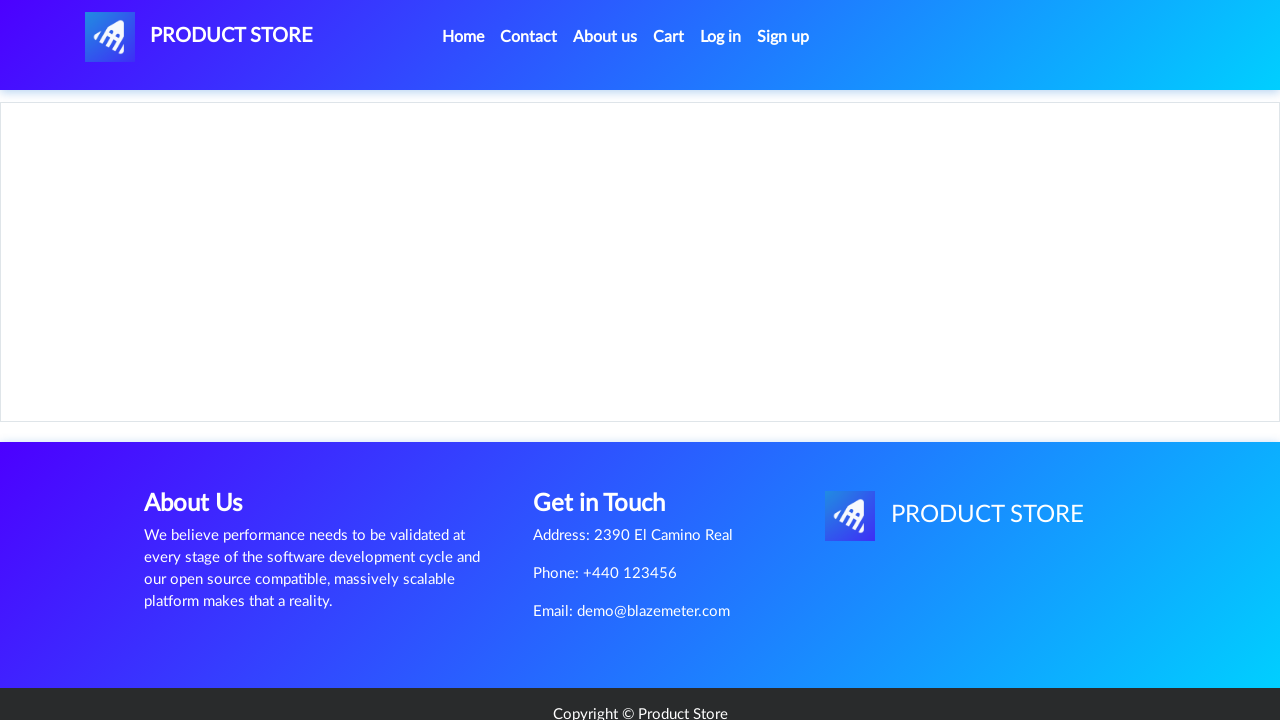

Price container loaded for ASUS Full HD
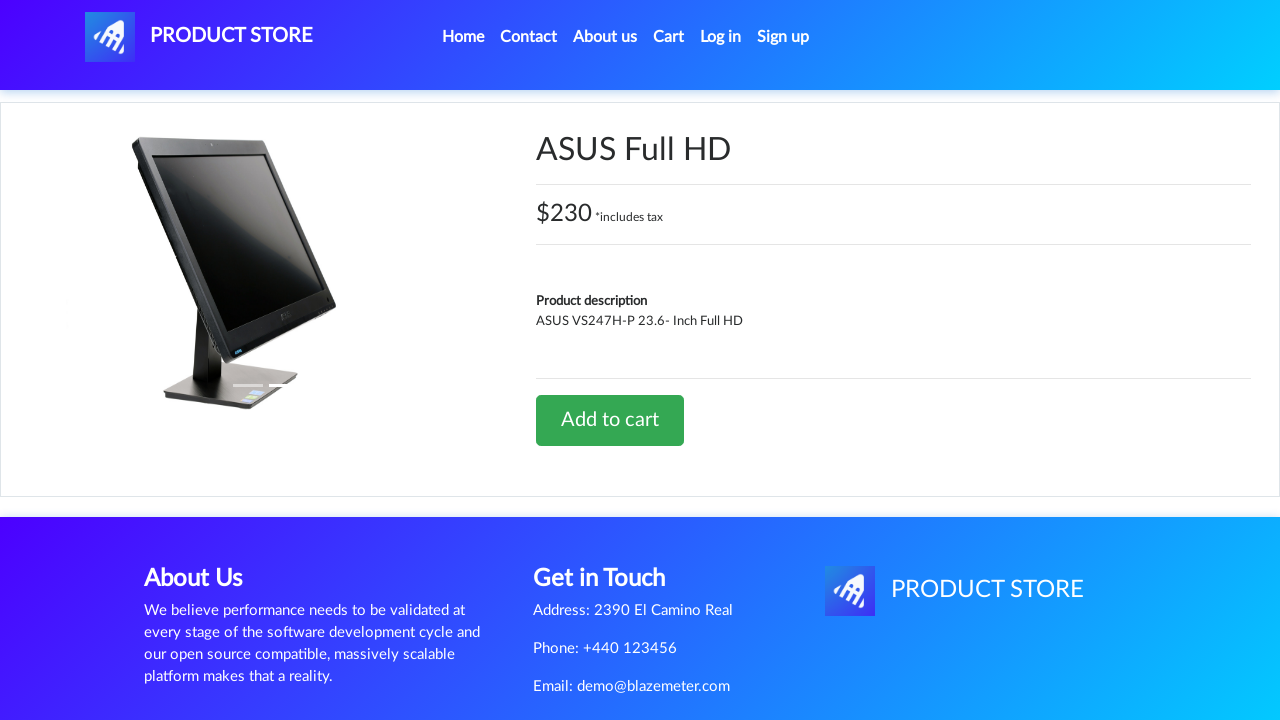

Verified ASUS Full HD price is $230 *includes tax
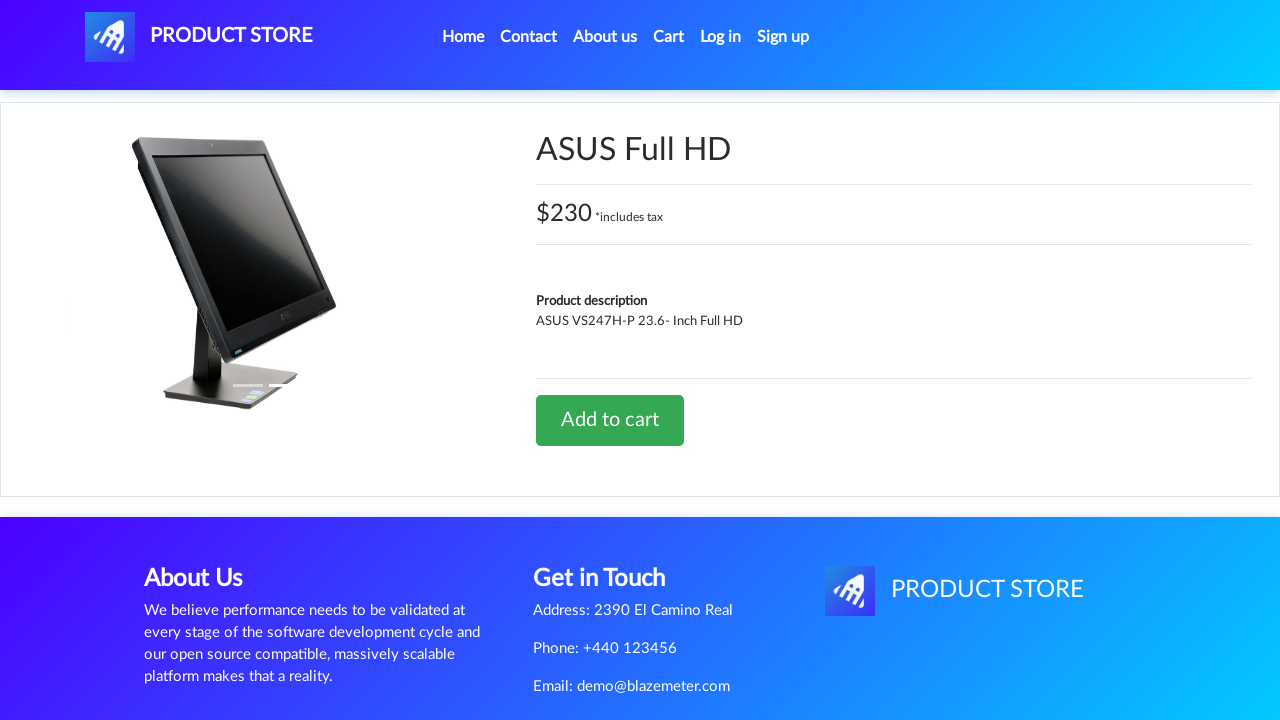

Navigated back to home page at (199, 37) on #nava
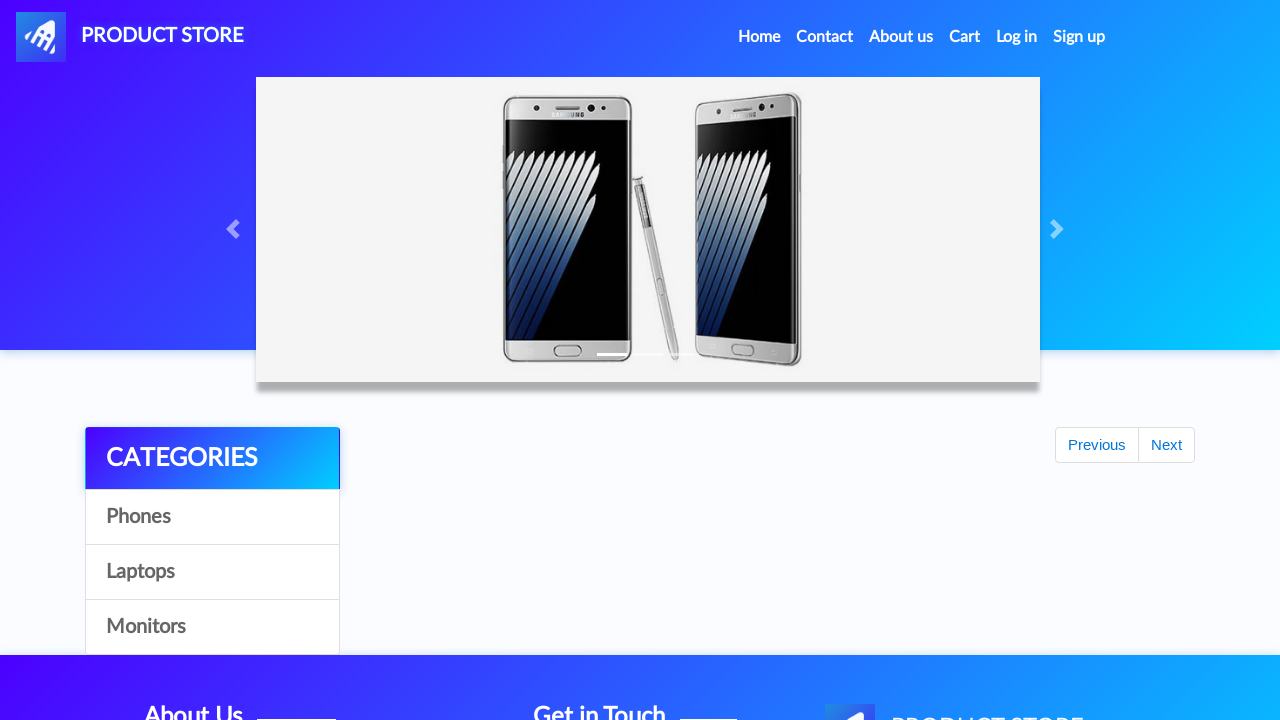

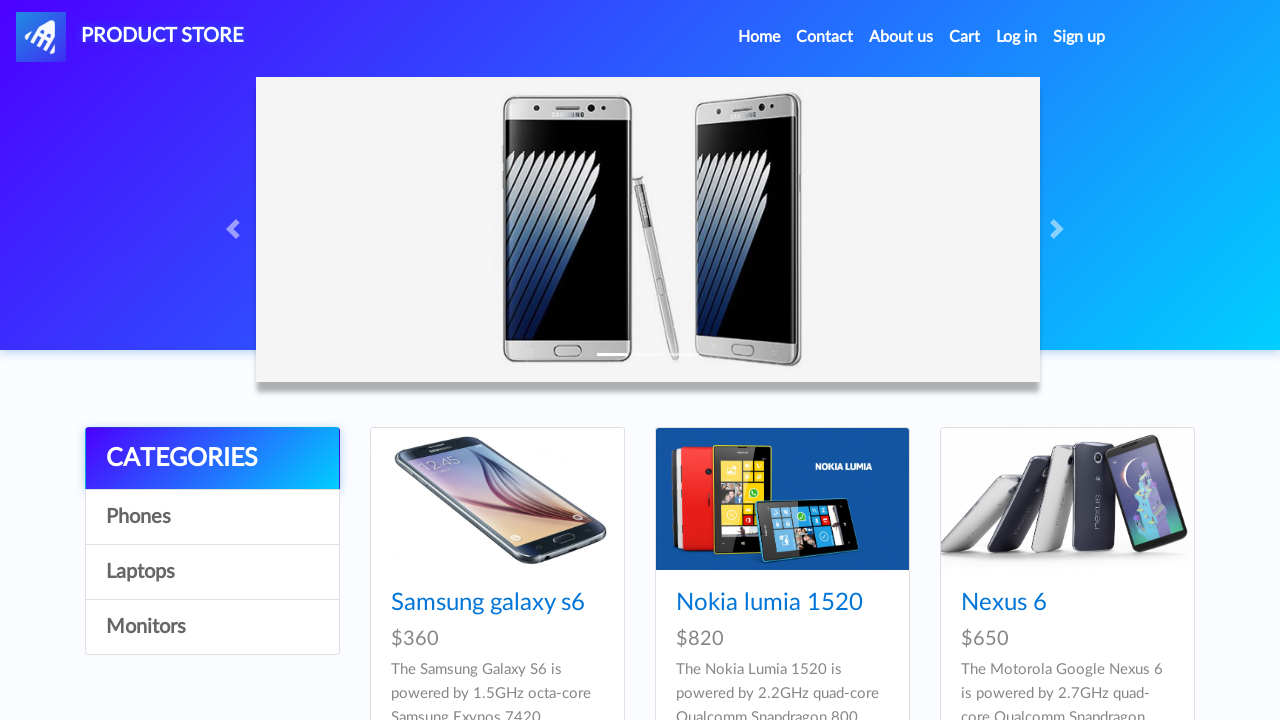